Tests search functionality on okul.com.tr by entering a school name query and submitting the search

Starting URL: https://okul.com.tr

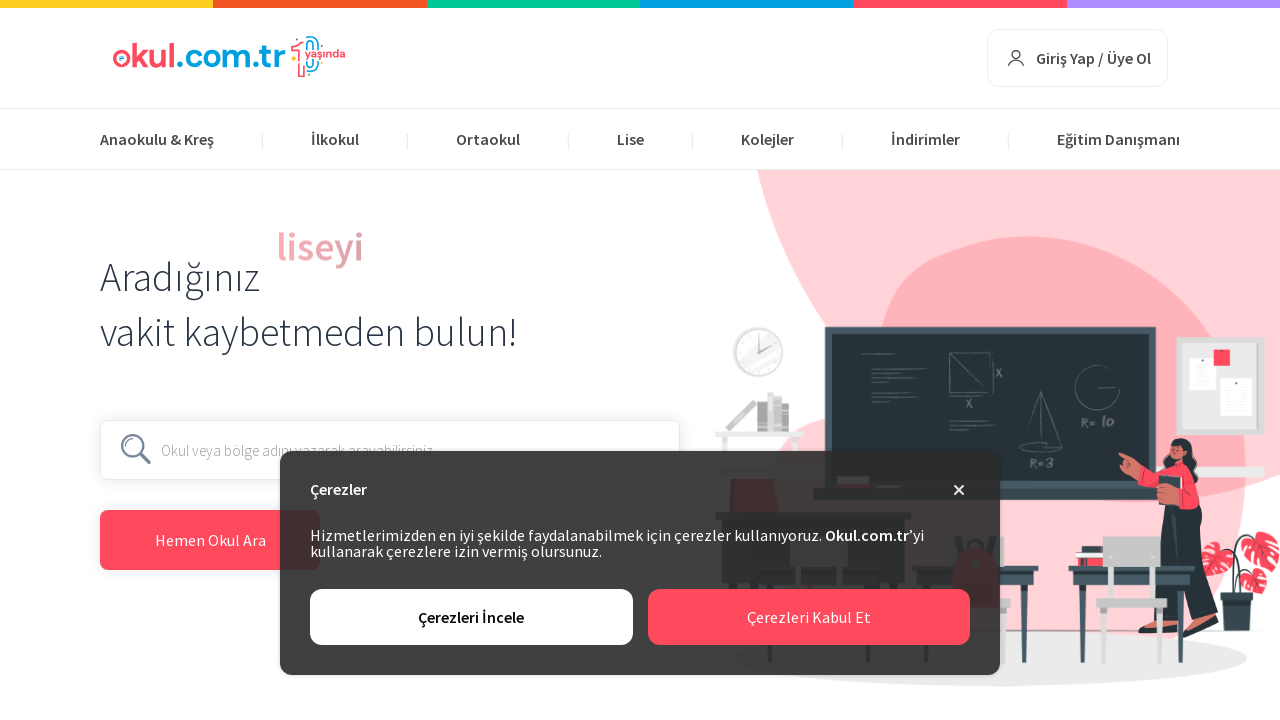

Search box became available
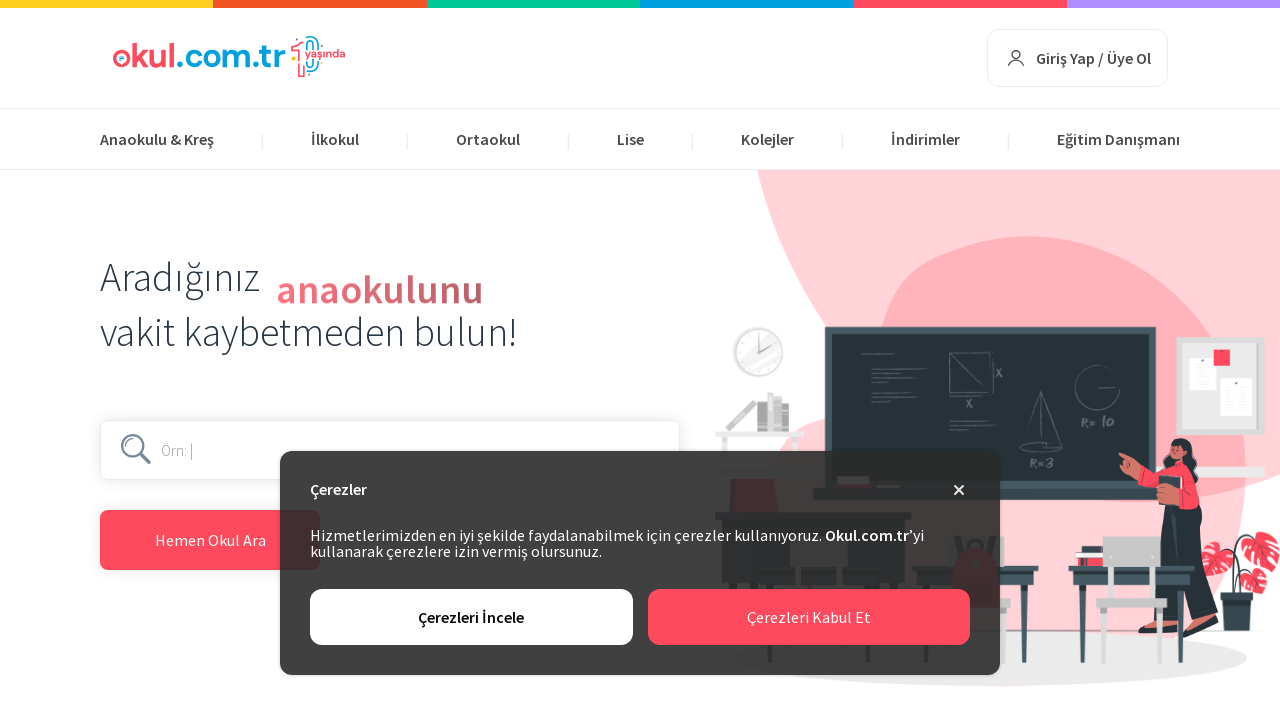

Filled search box with 'Doga koleji' on input#searchText
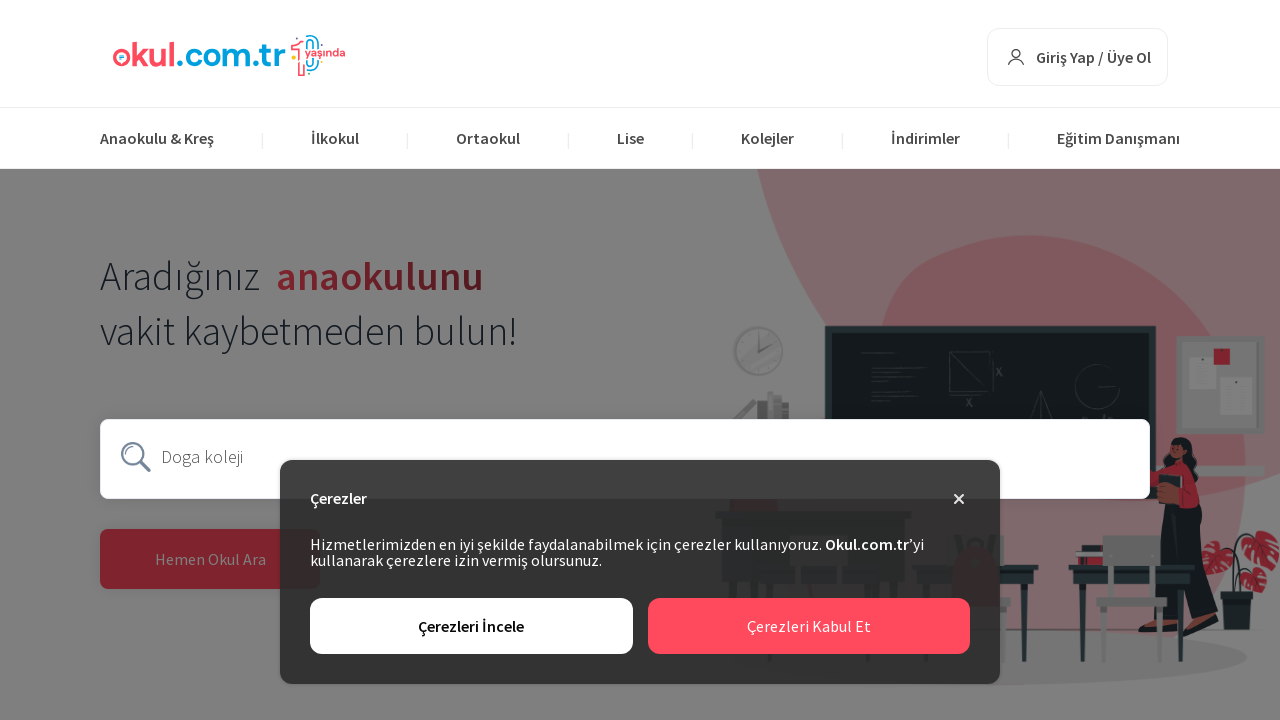

Pressed Enter to submit the search query on input#searchText
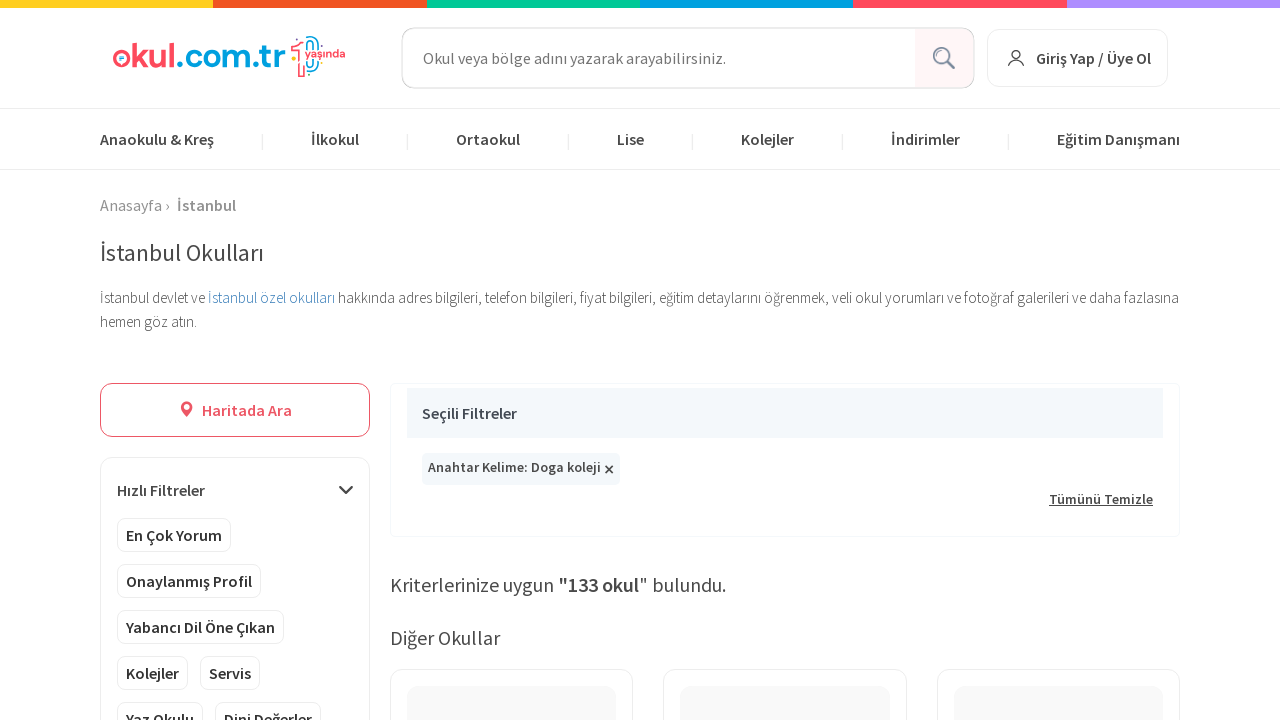

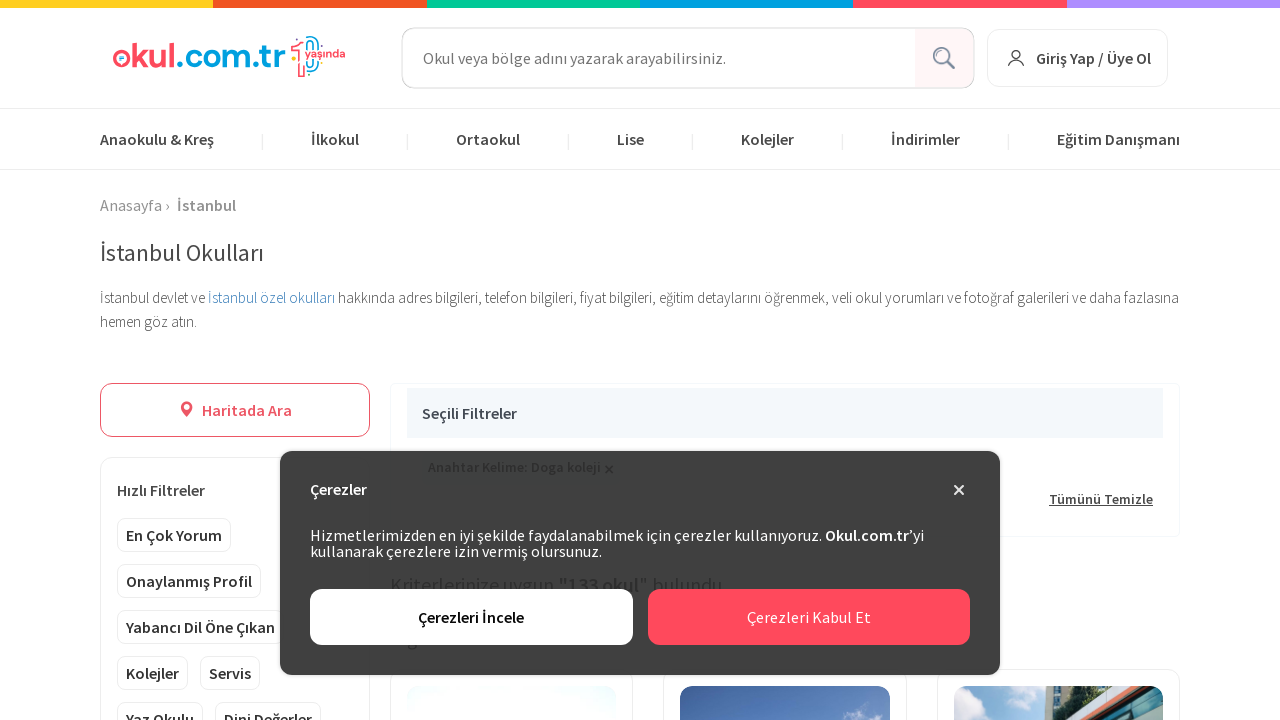